Verifies that the page title is 'OrangeHRM'

Starting URL: https://opensource-demo.orangehrmlive.com/web/index.php/auth/login

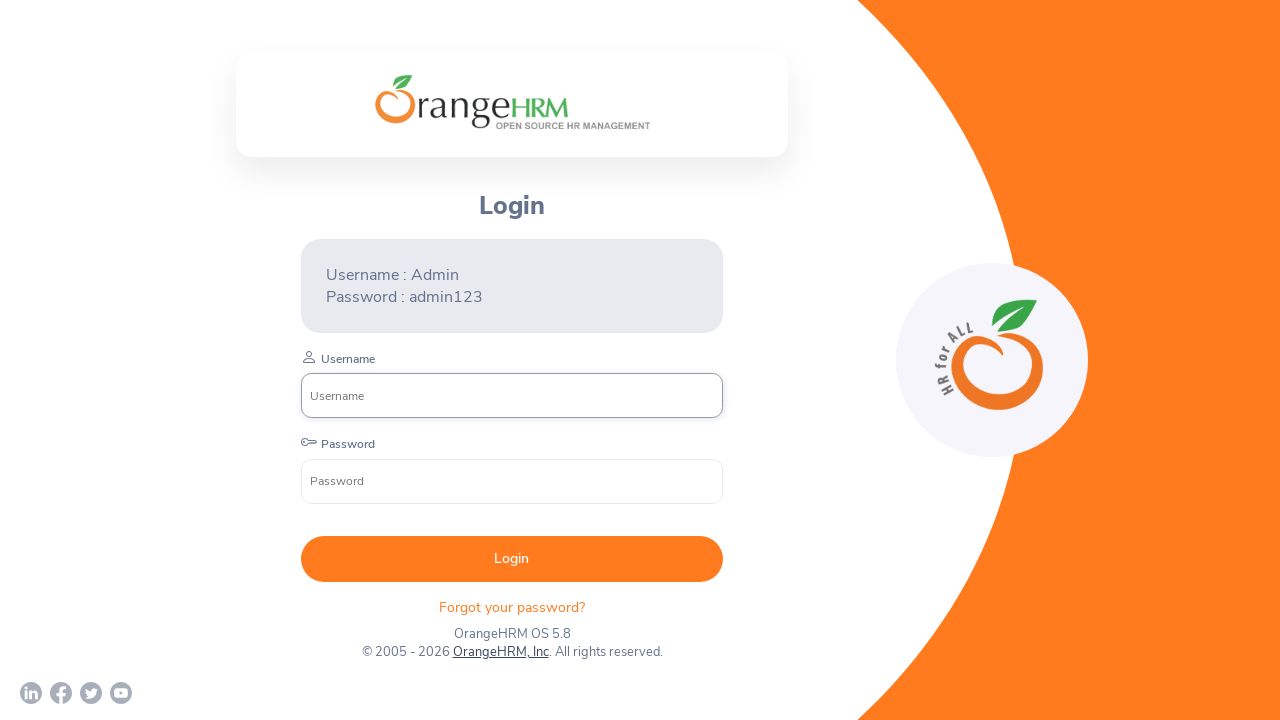

Navigated to OrangeHRM login page
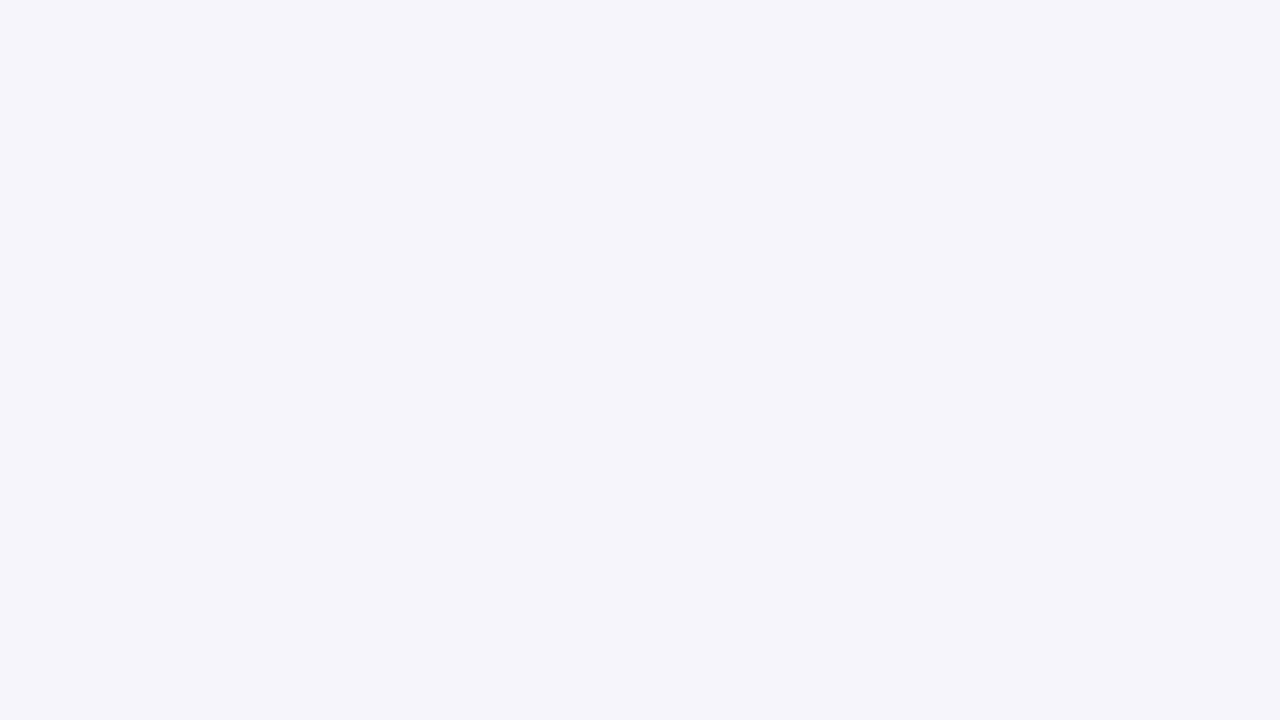

Verified that page title is 'OrangeHRM'
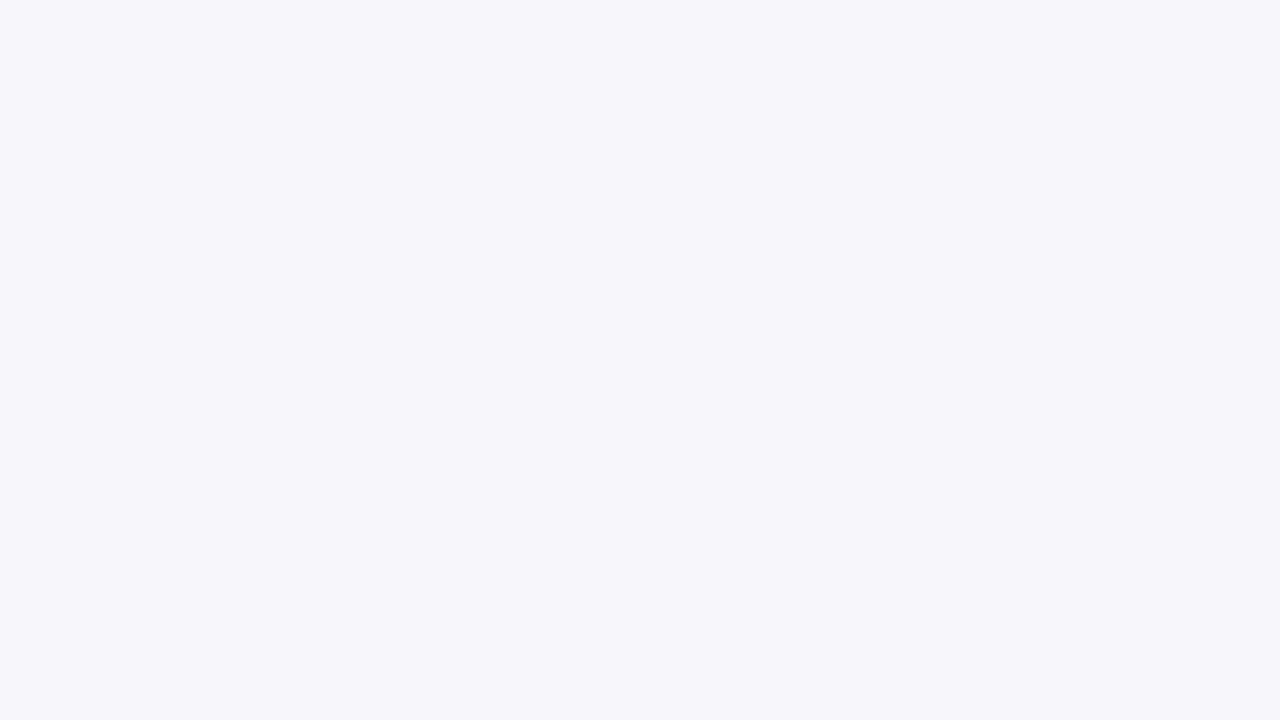

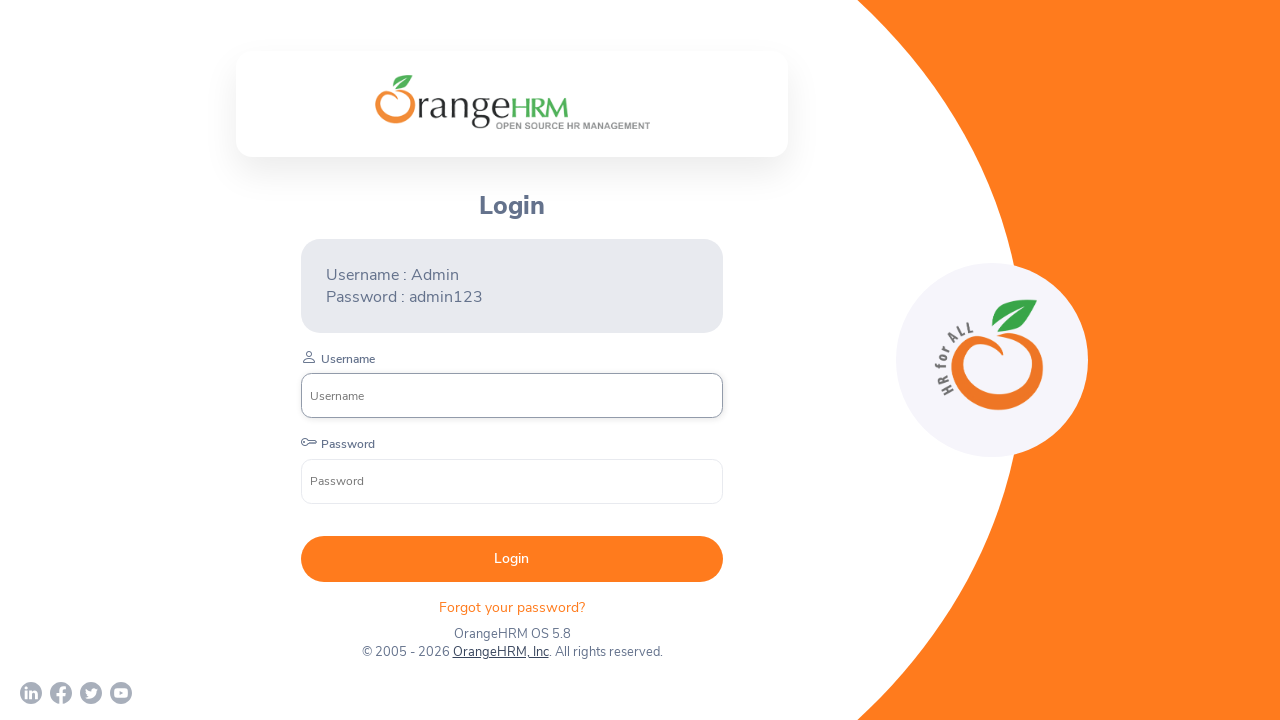